Tests a wait scenario by waiting for a verify button to become clickable, clicking it, and verifying the success message appears

Starting URL: http://suninjuly.github.io/wait2.html

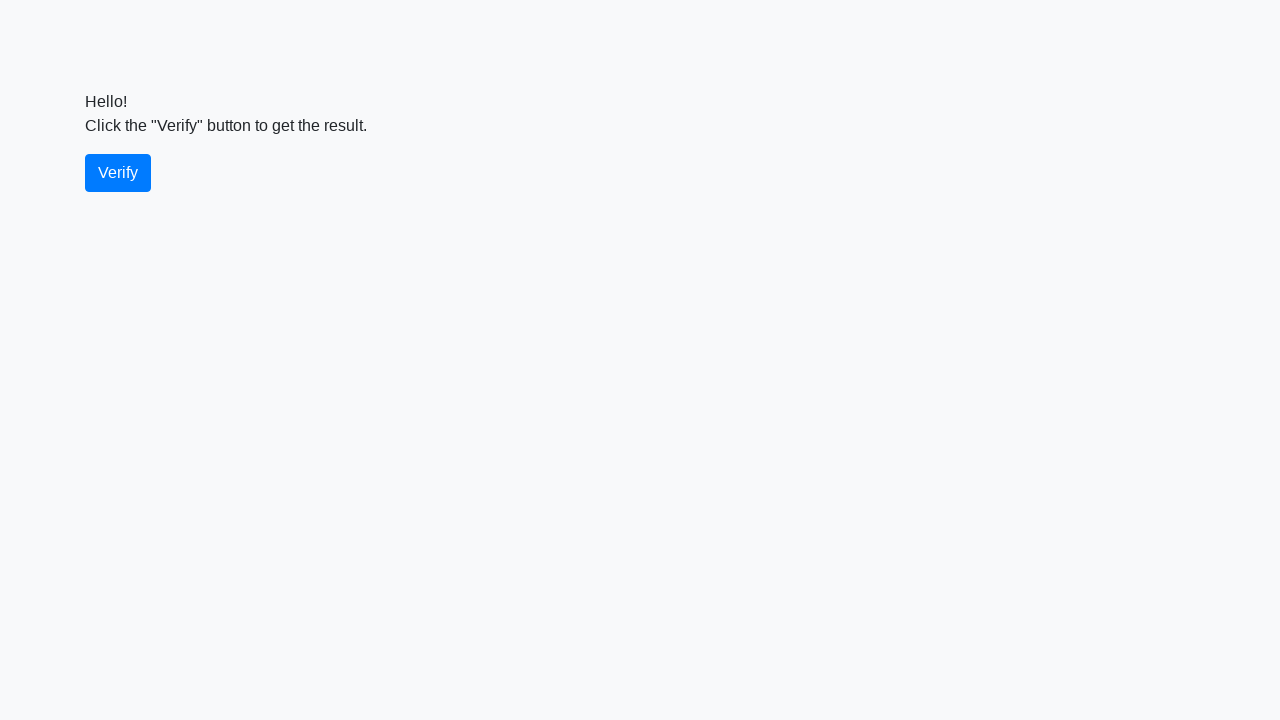

Waited for verify button to become visible
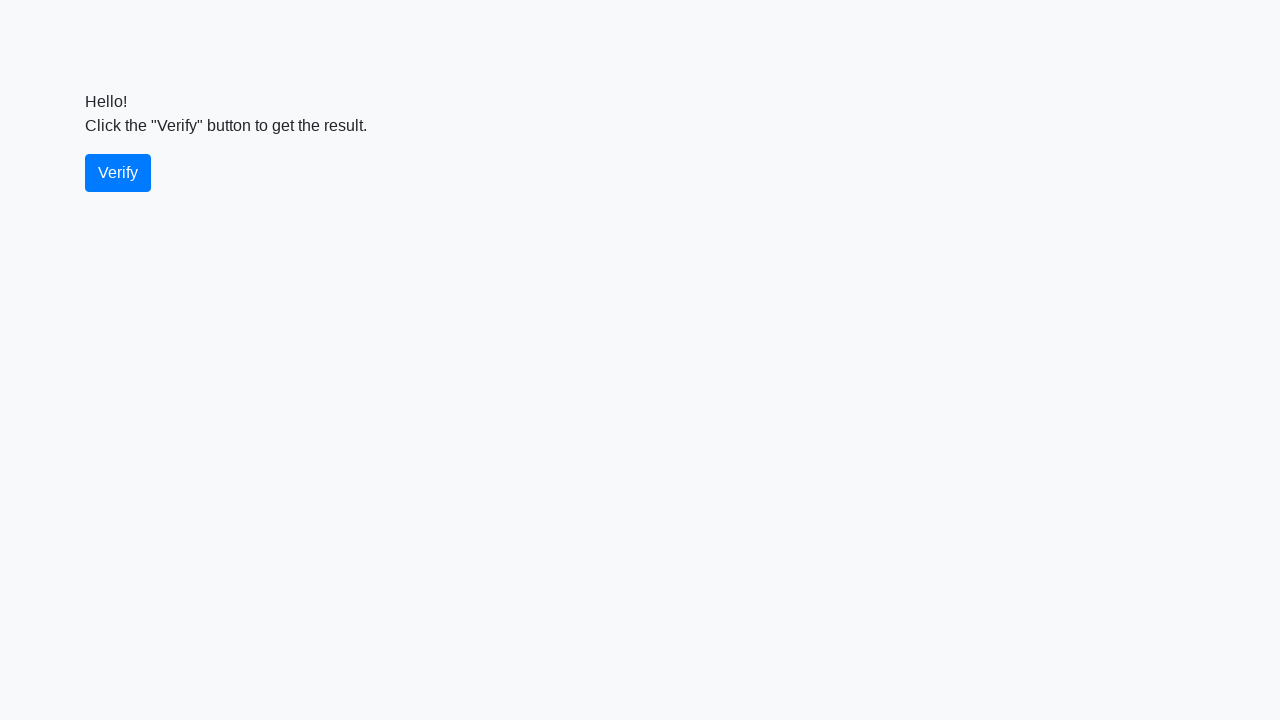

Clicked the verify button at (118, 173) on #verify
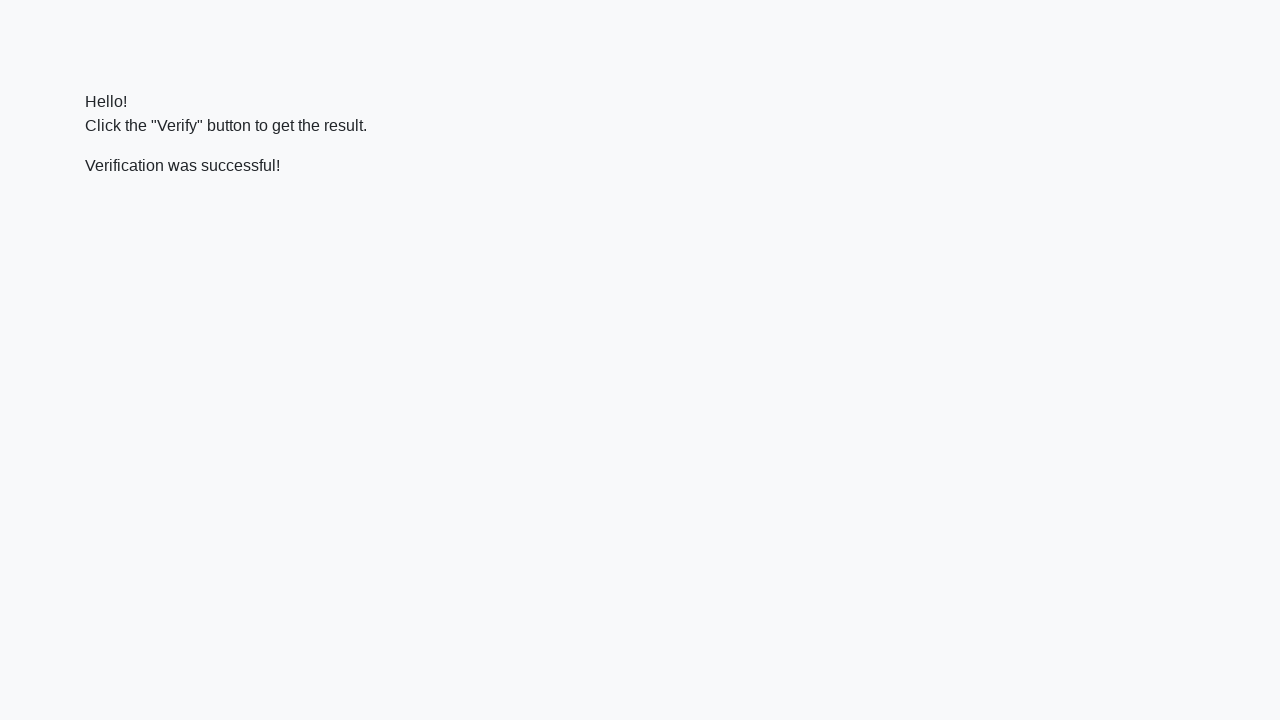

Waited for success message to become visible
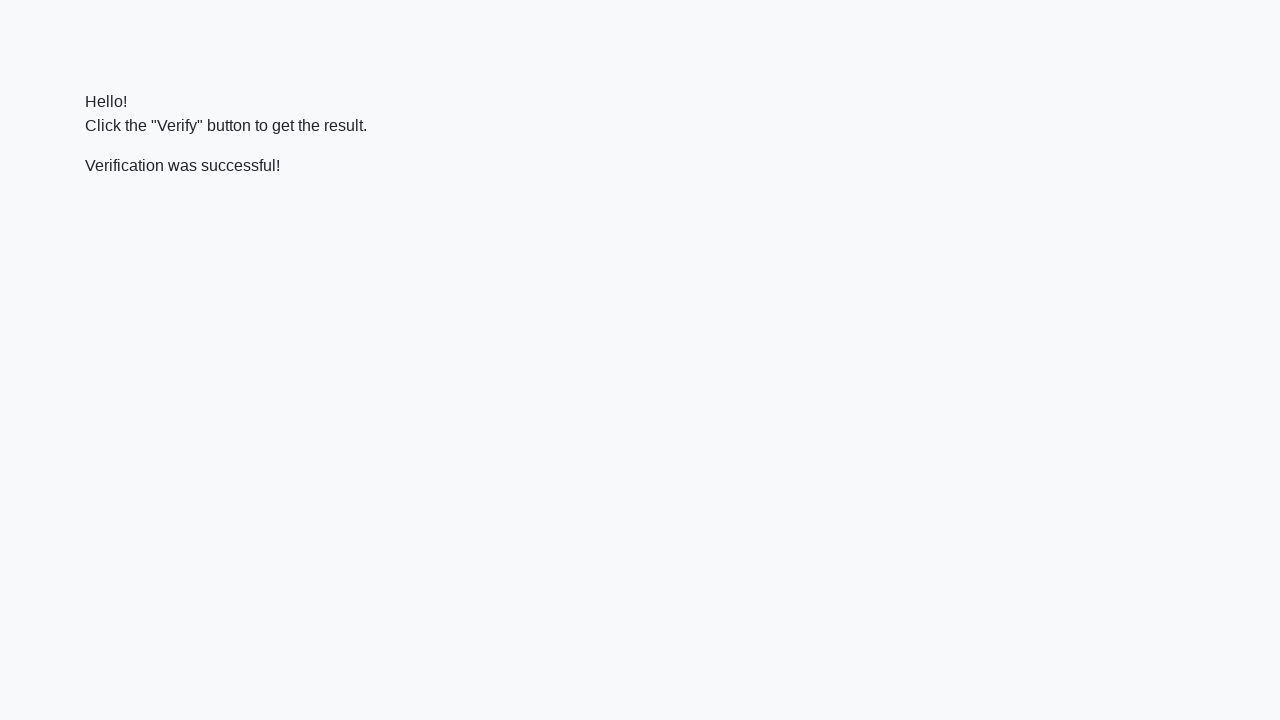

Verified that success message contains 'successful'
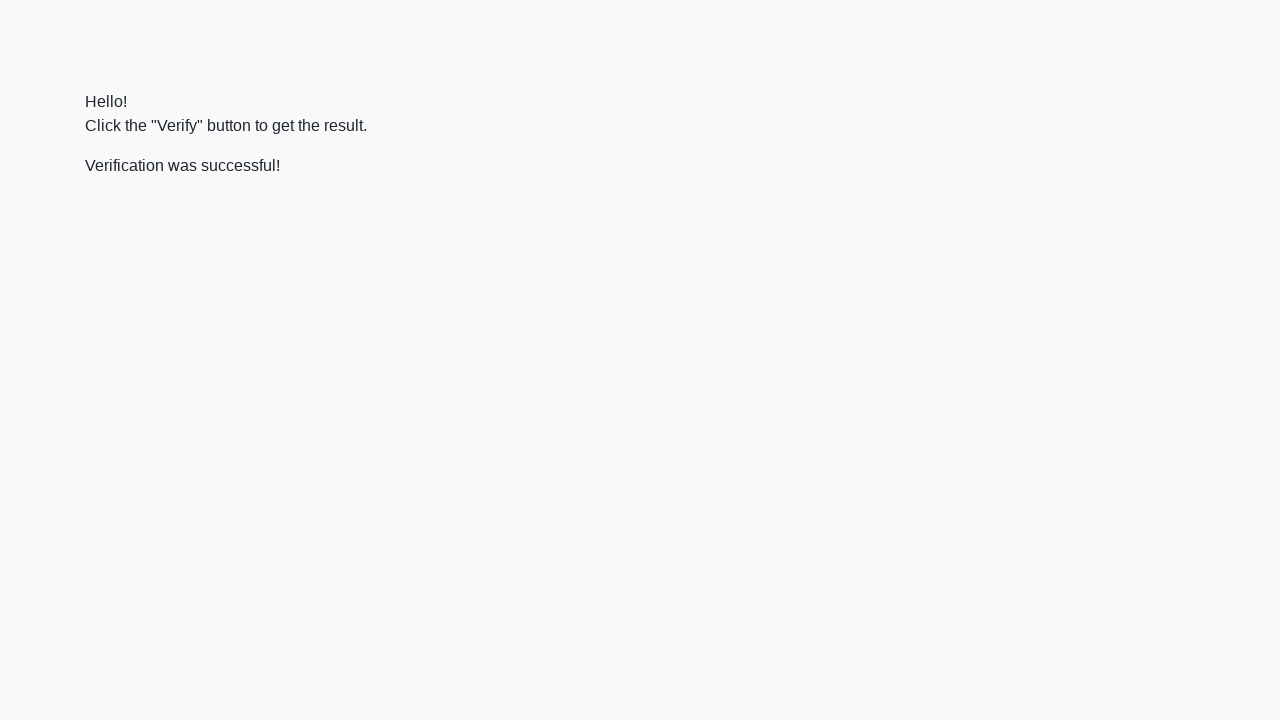

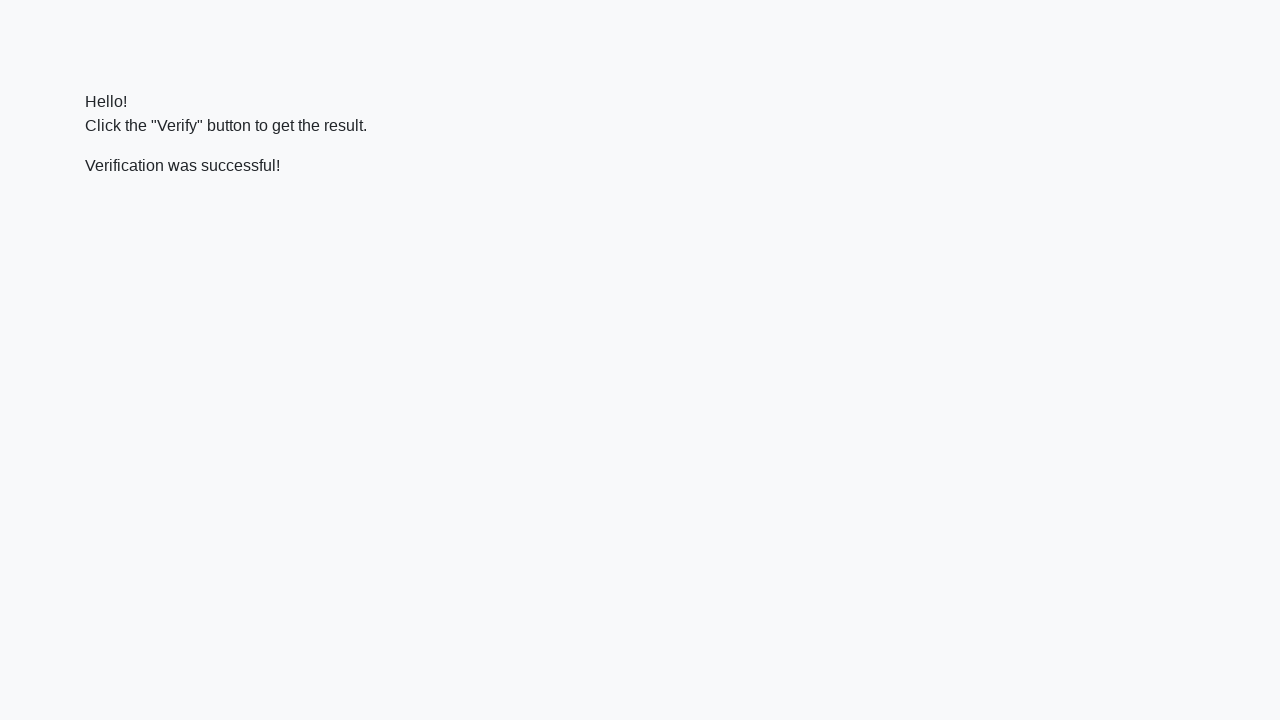